Tests sorting of the Due column in ascending order using semantic class-based locators on table2.

Starting URL: http://the-internet.herokuapp.com/tables

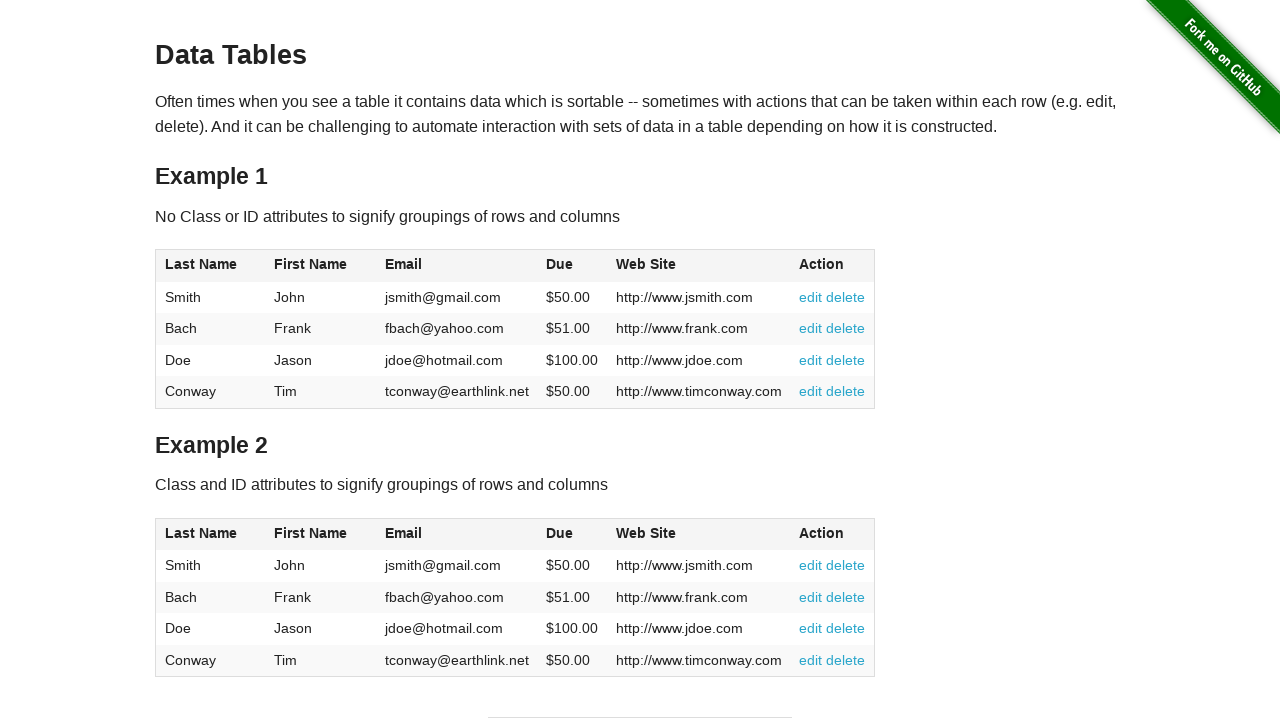

Clicked Due column header in table2 to sort ascending at (560, 533) on #table2 thead .dues
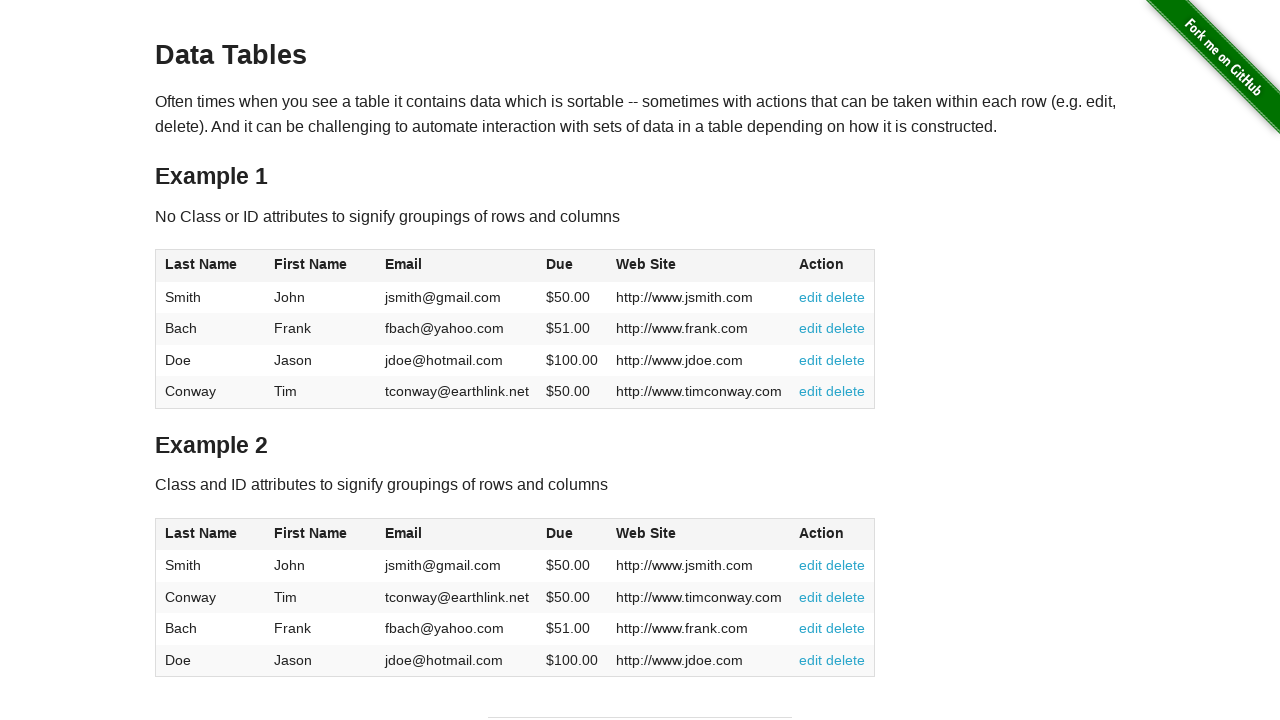

Waited for table2 to update after sorting Due column
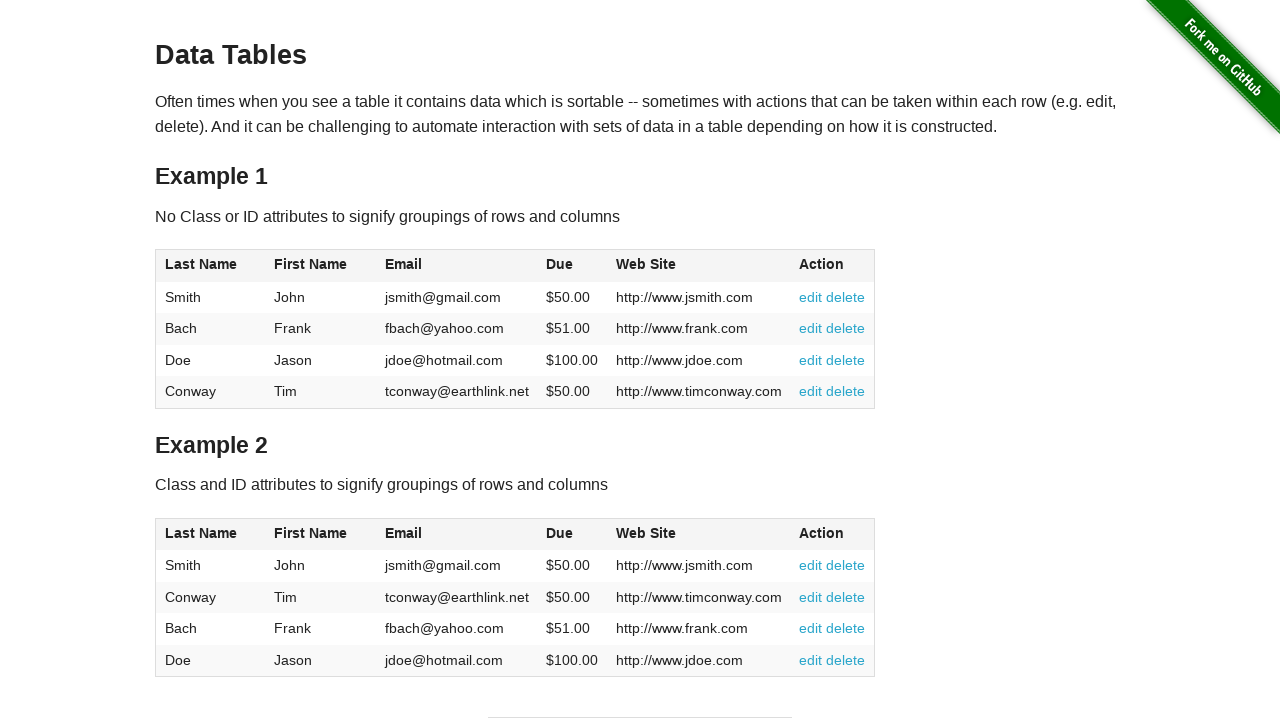

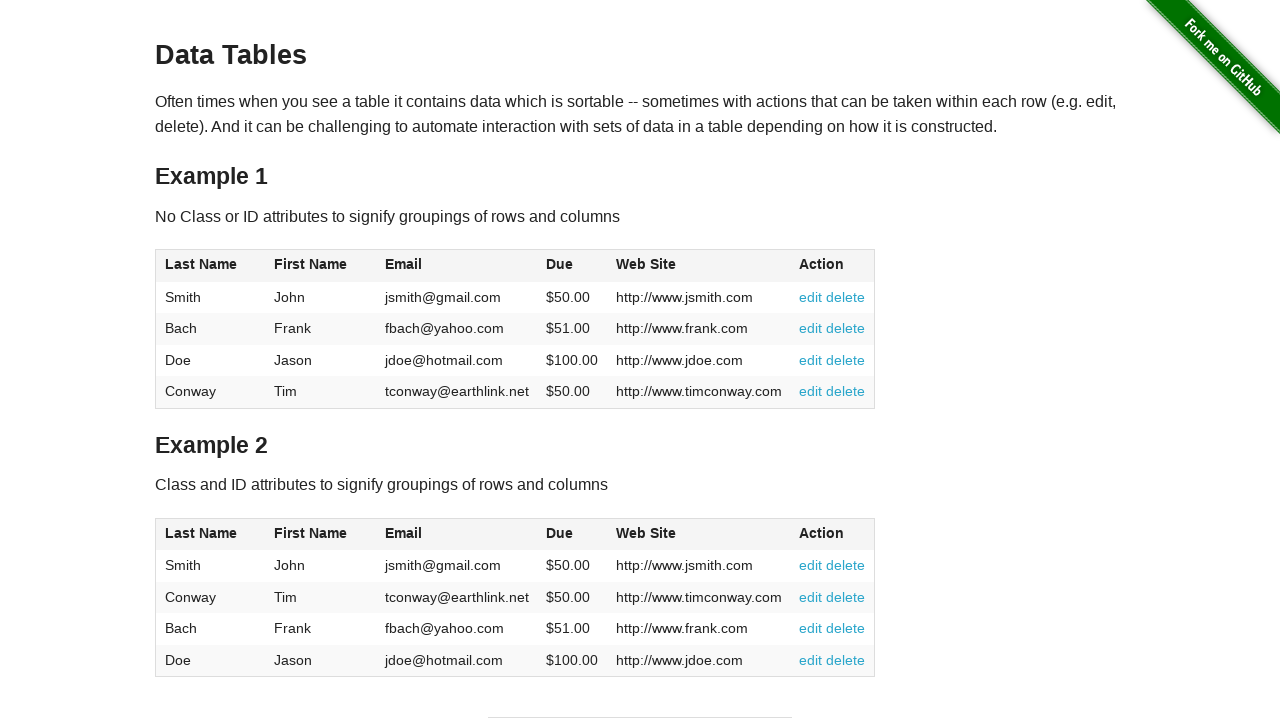